Tests invalid login with incorrect credentials

Starting URL: https://www.saucedemo.com/v1/index.html

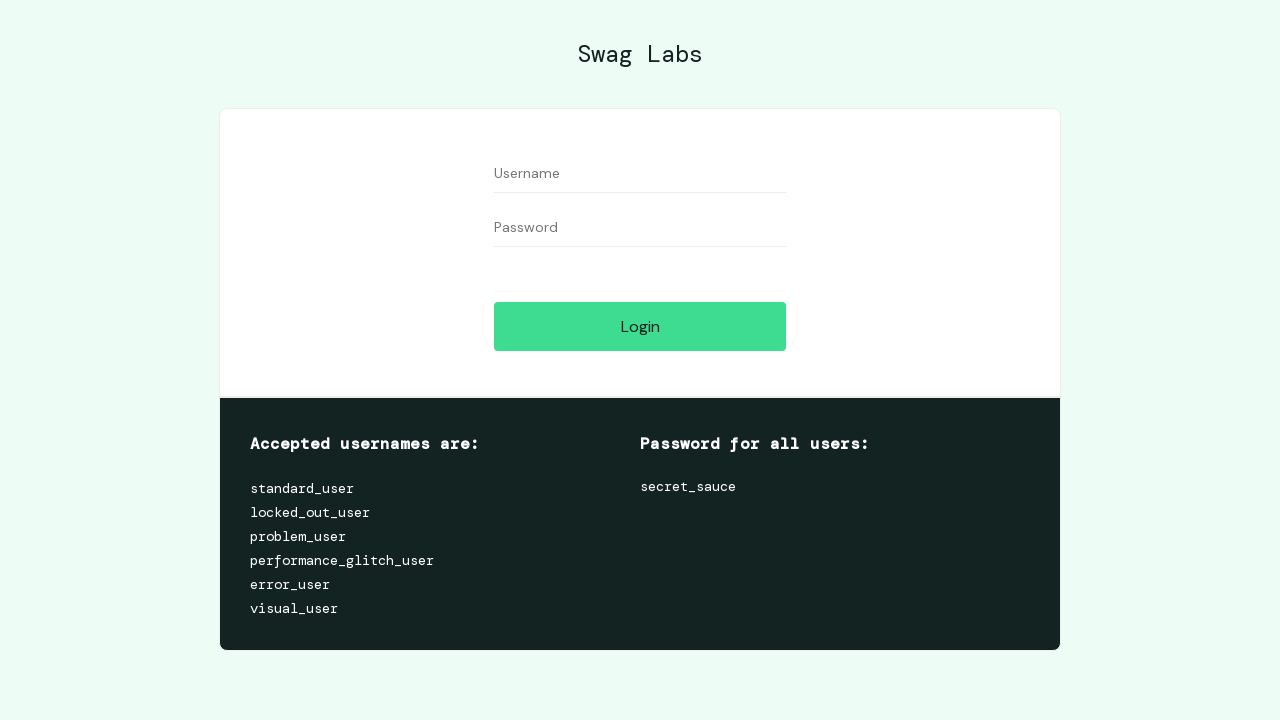

Filled username field with 'invalid_user' on #user-name
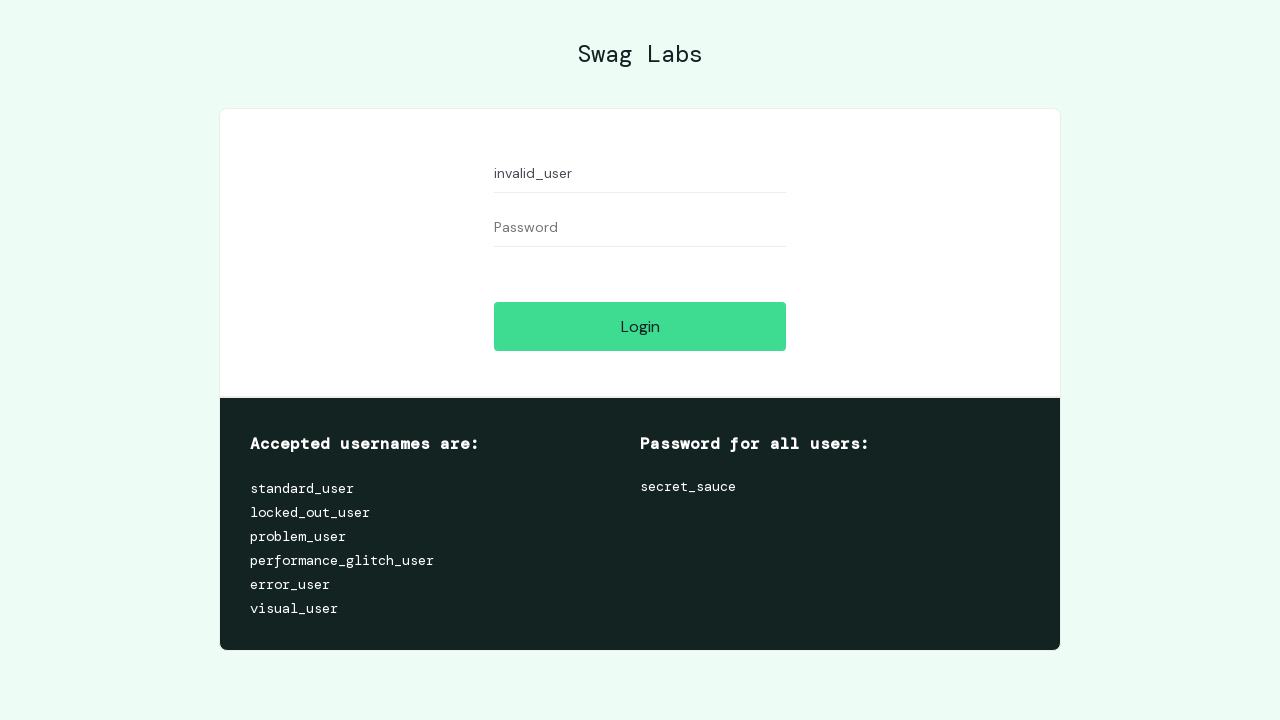

Filled password field with 'wrong_password' on #password
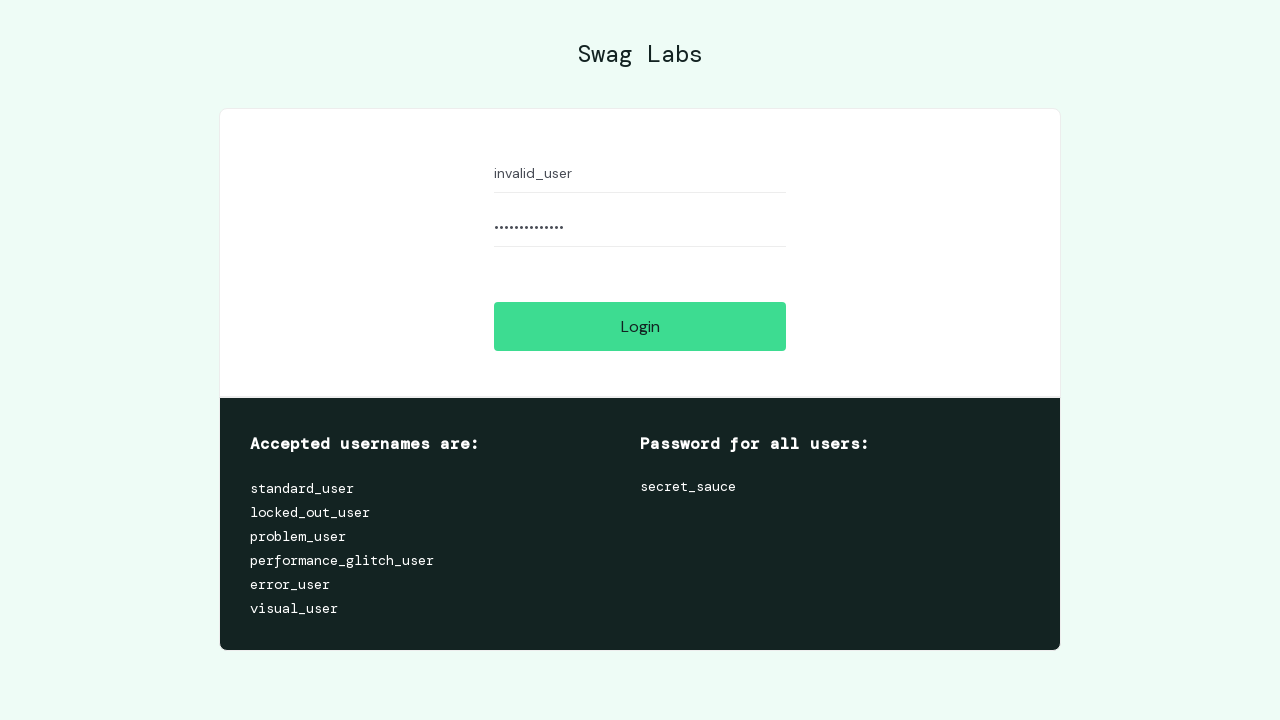

Clicked login button with invalid credentials at (640, 326) on #login-button
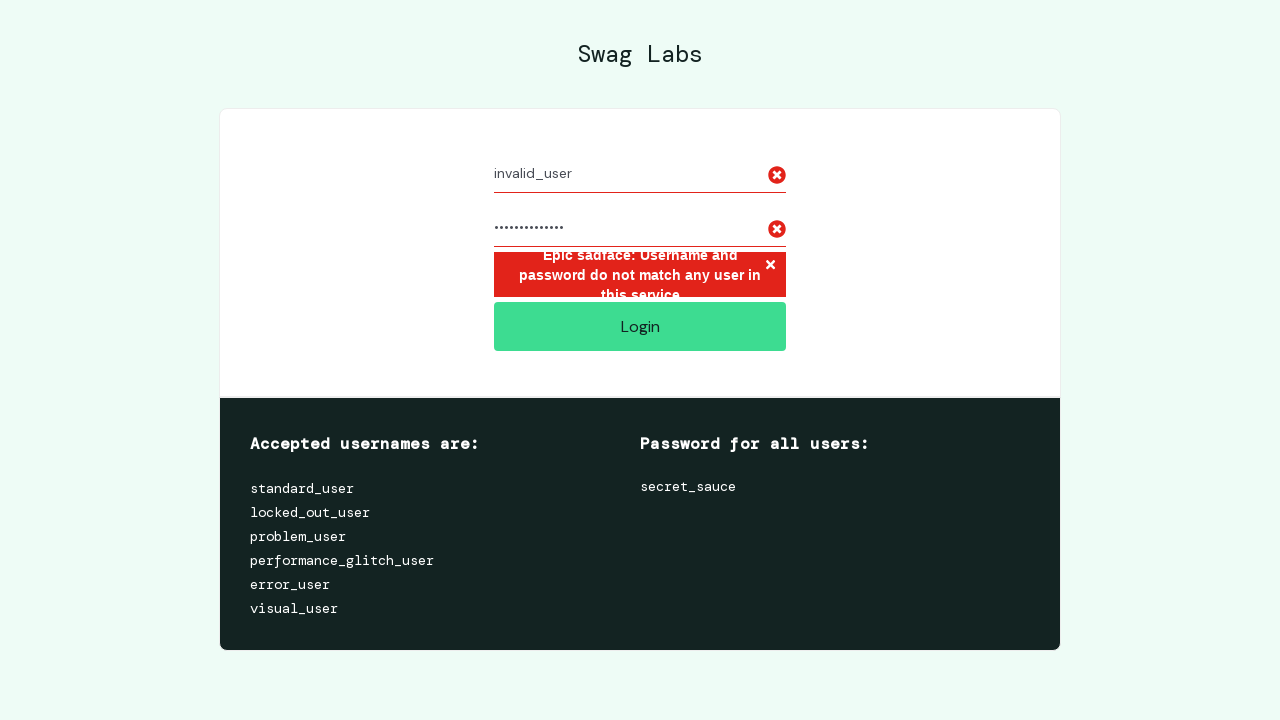

Error message 'Epic sadface: Username and password do not match any user in this service' appeared
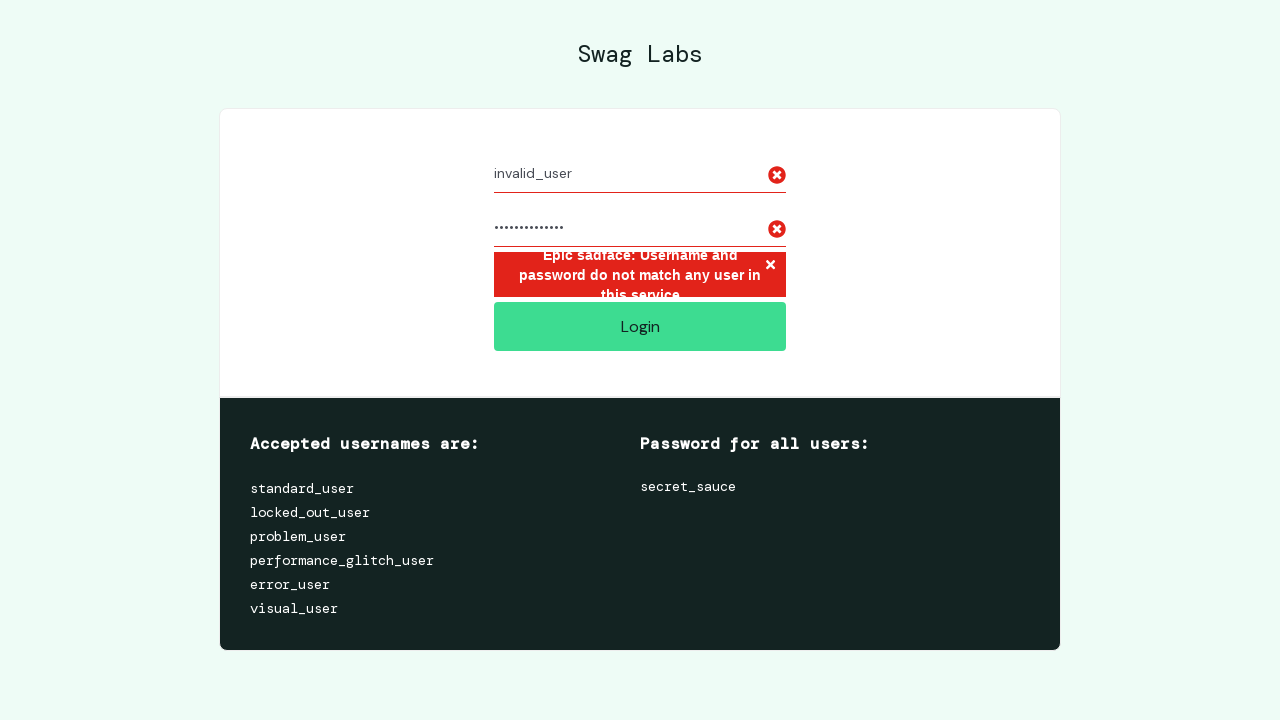

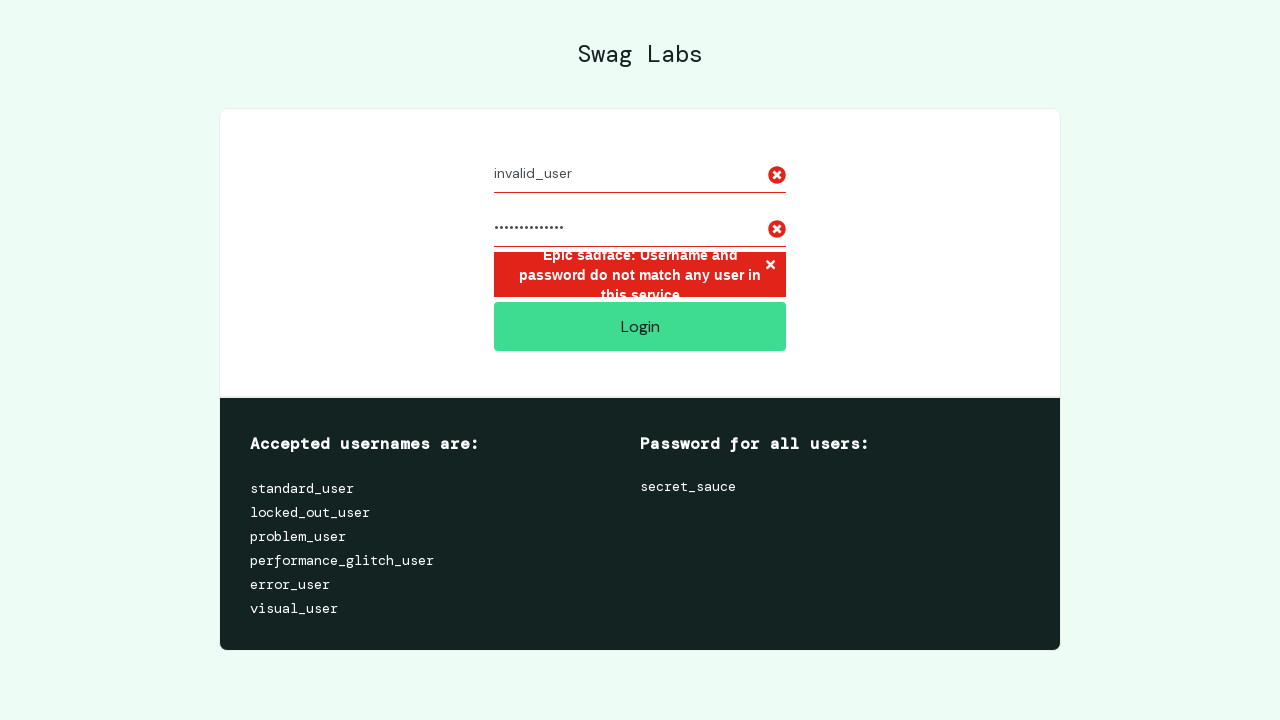